Tests textbox form by filling in full name, email, current address, and permanent address fields, then submitting the form

Starting URL: https://demoqa.com/text-box

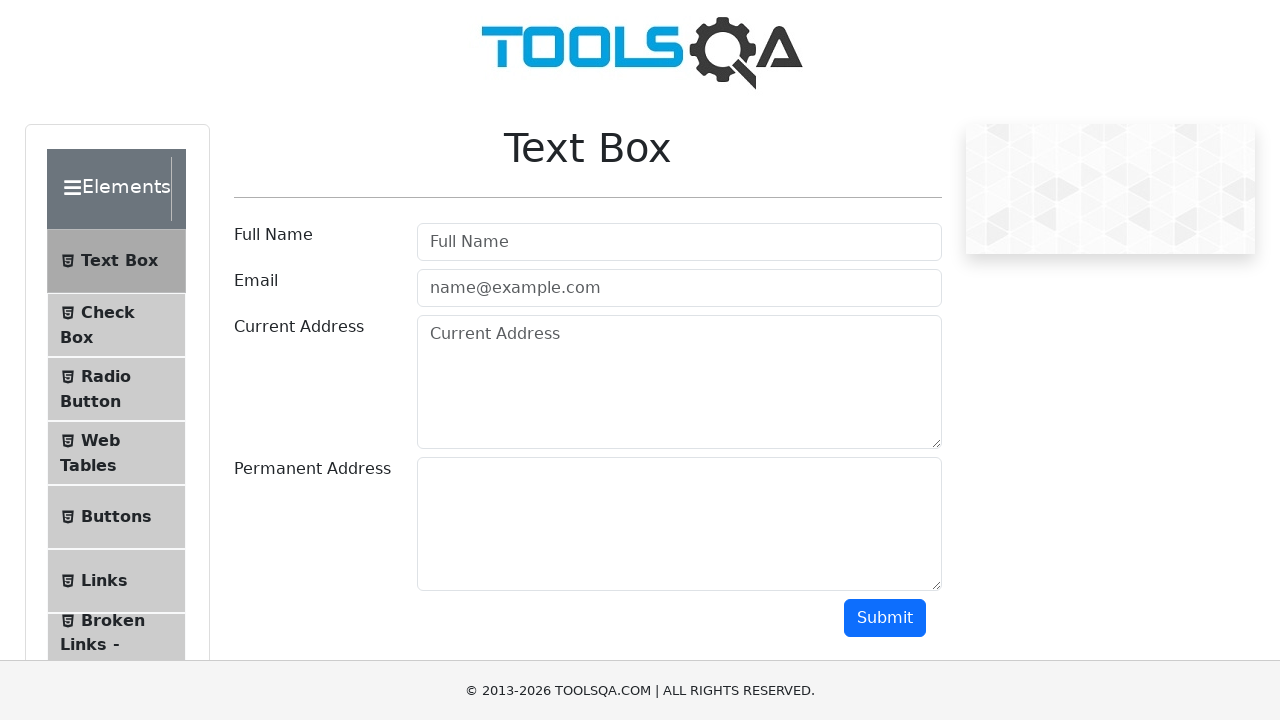

Filled Full Name field with 'Monkey' on //input[@placeholder='Full Name']
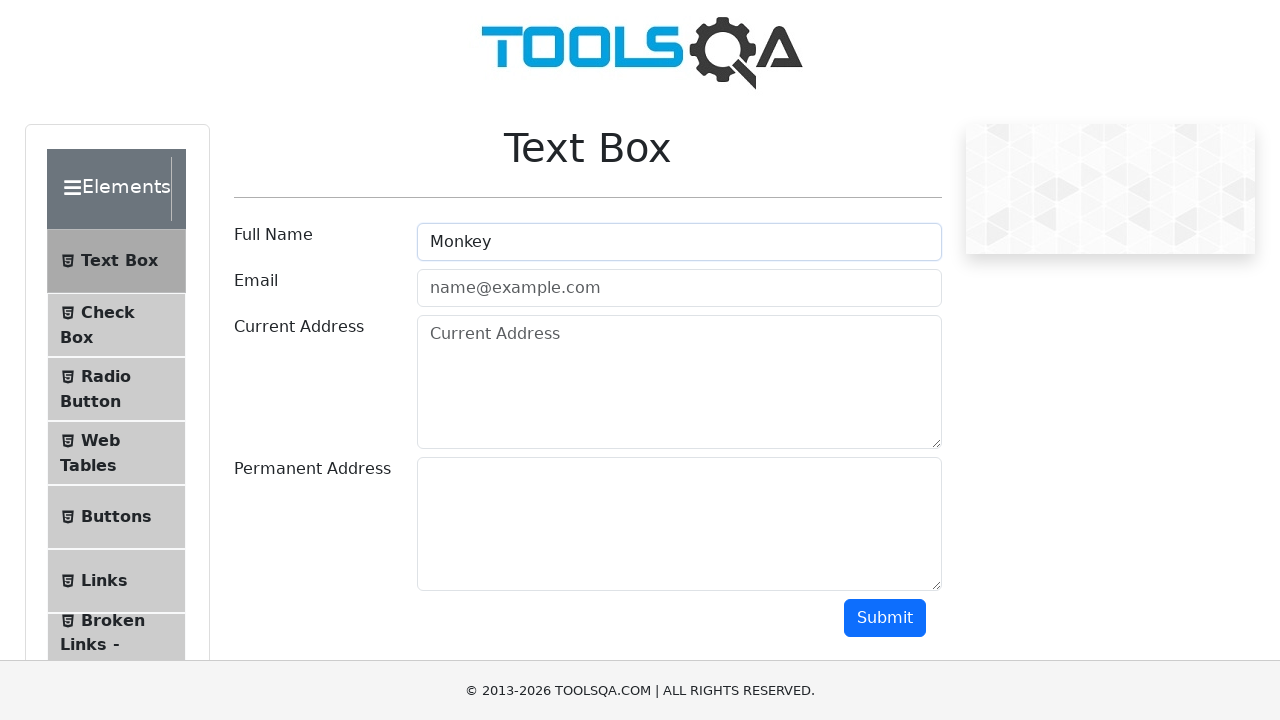

Filled Email field with 'monkey@gmail.com' on //input[@type='email']
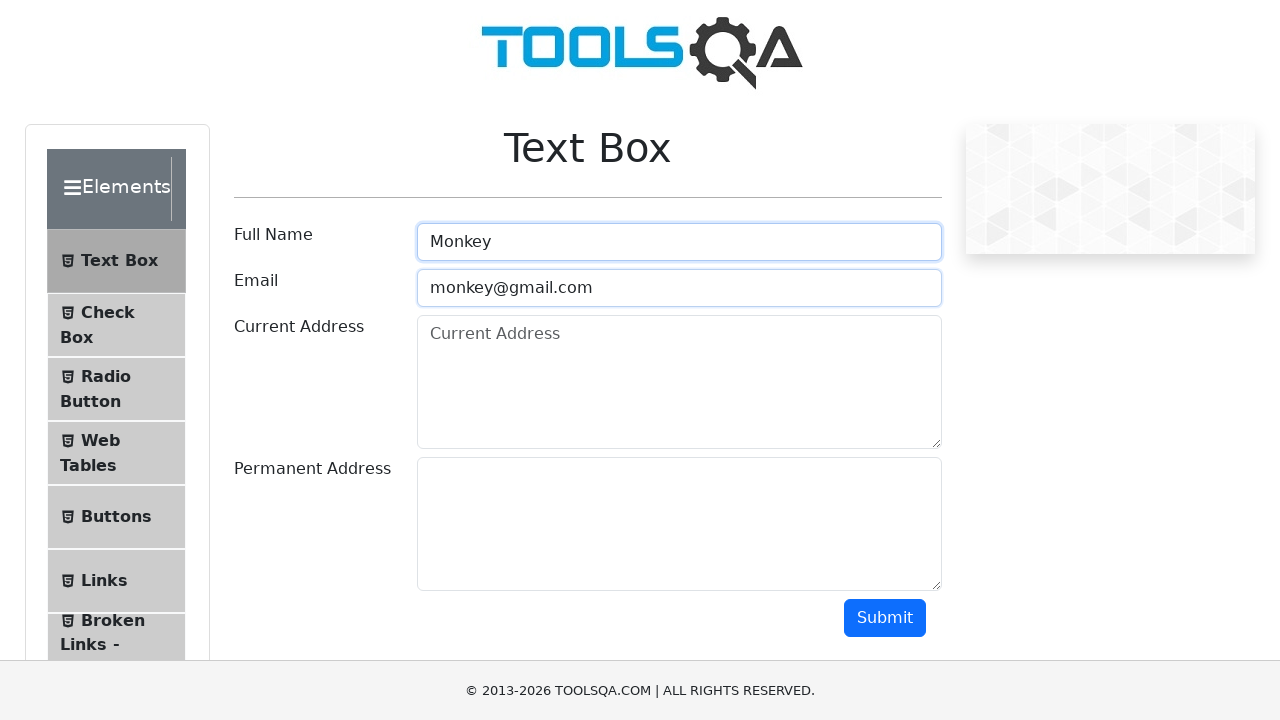

Filled Current Address field with 'Monkey Street 123' on //*[@id='currentAddress']
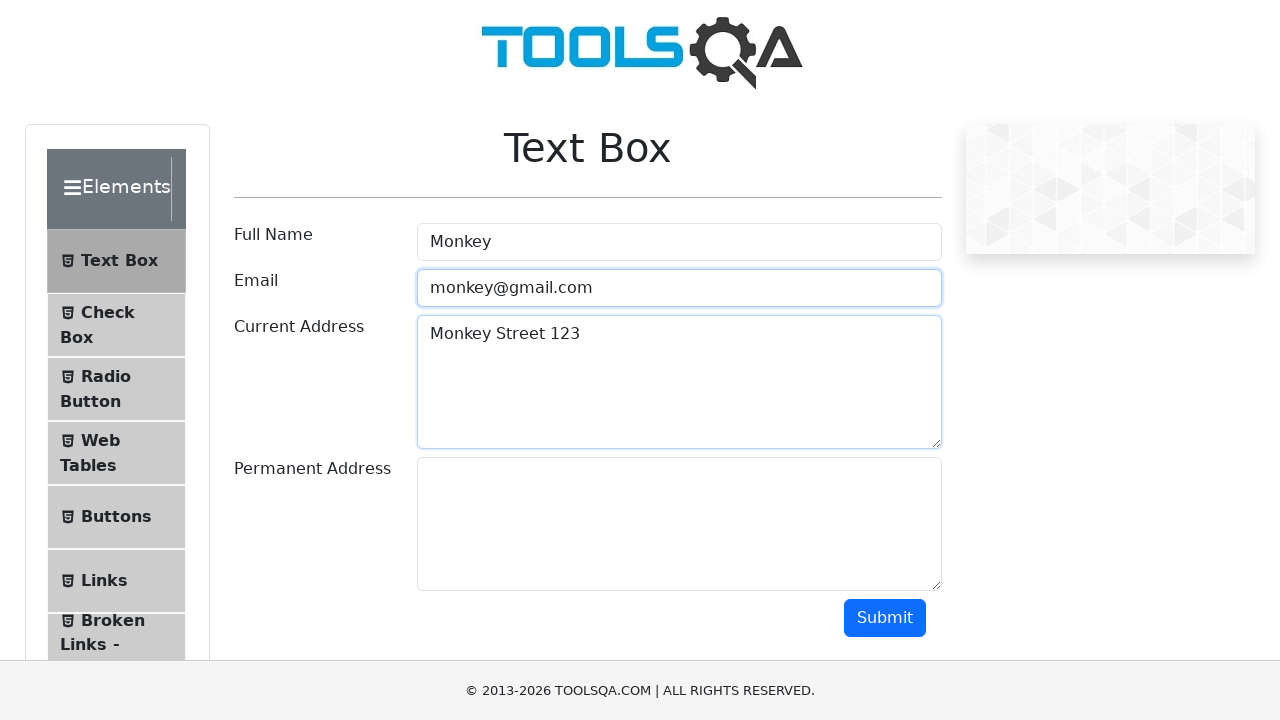

Filled Permanent Address field with 'Monkey avenue 5' on #permanentAddress
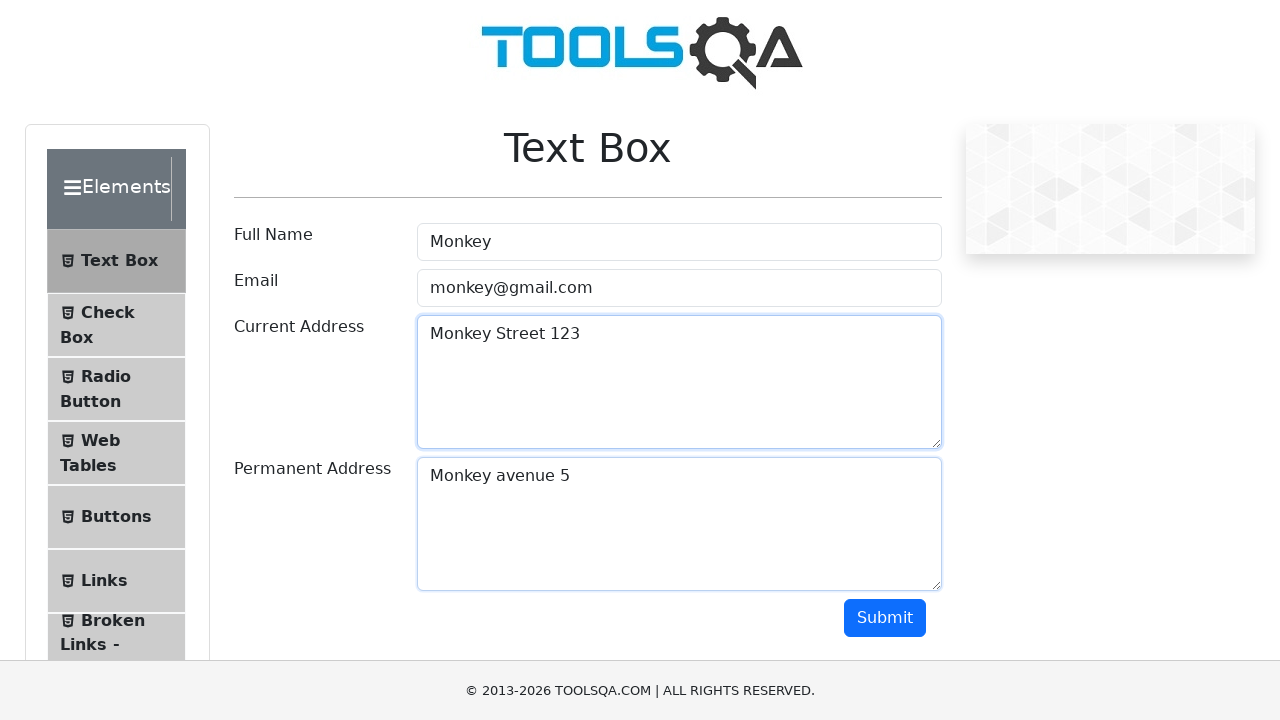

Clicked Submit button to submit the form at (885, 618) on xpath=//button[text()='Submit']
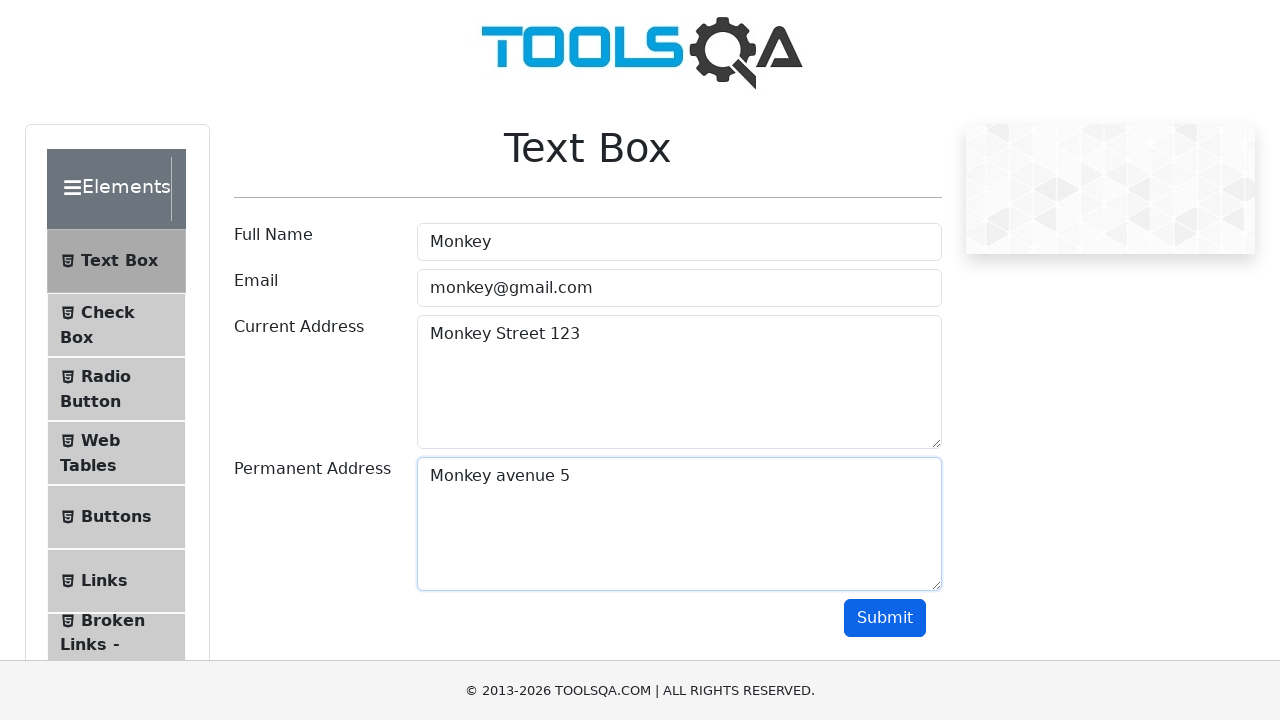

Form submission output appeared on page
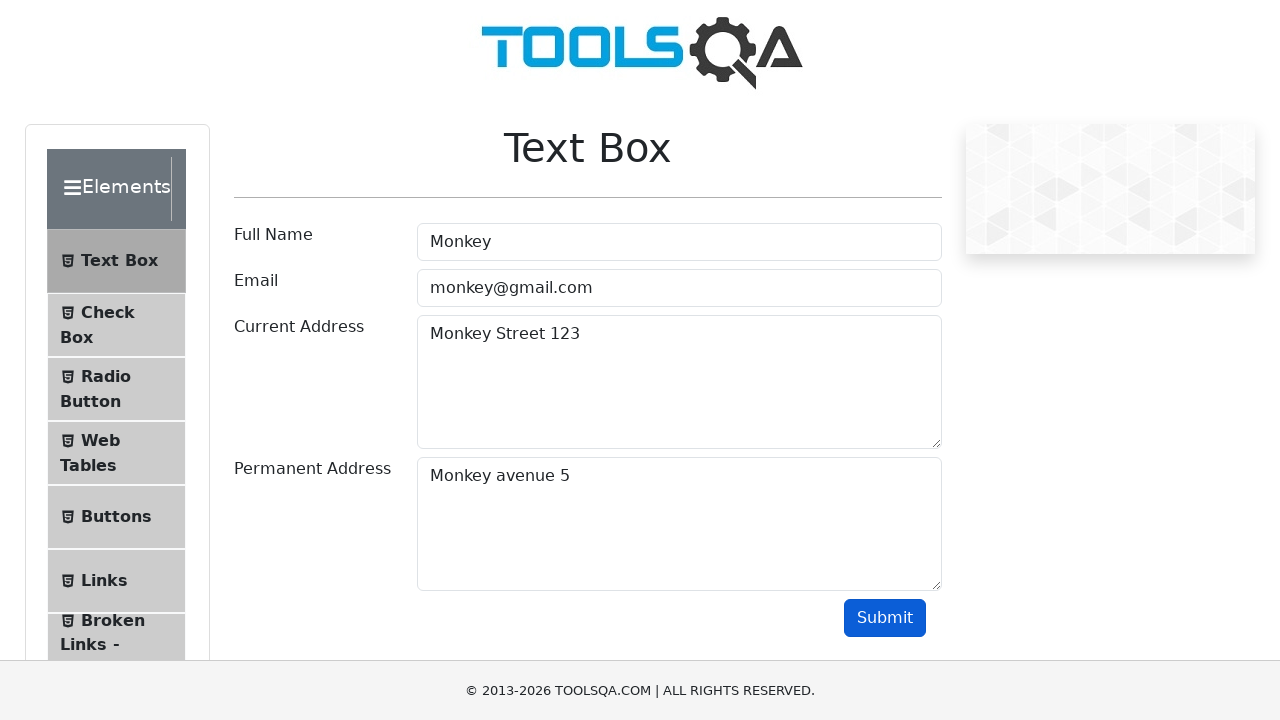

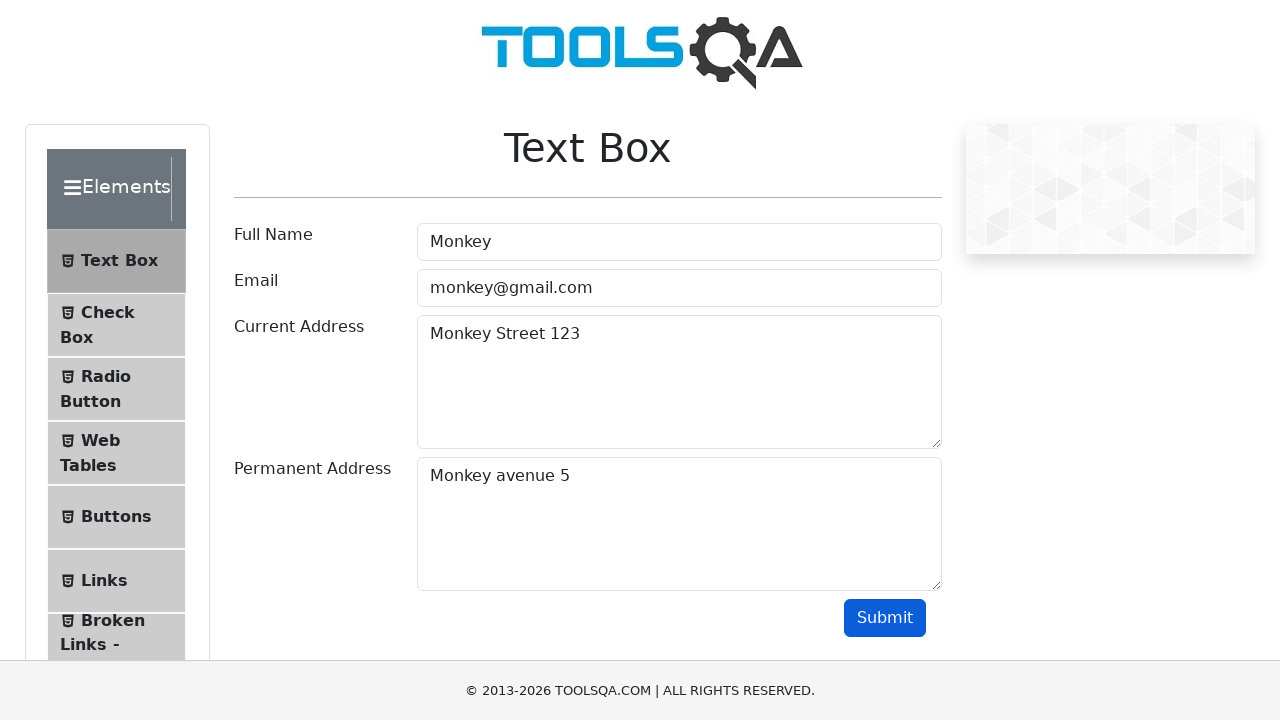